Tests various text input field operations including filling fields, appending text, getting values, clearing fields, and checking field properties

Starting URL: https://letcode.in/edit

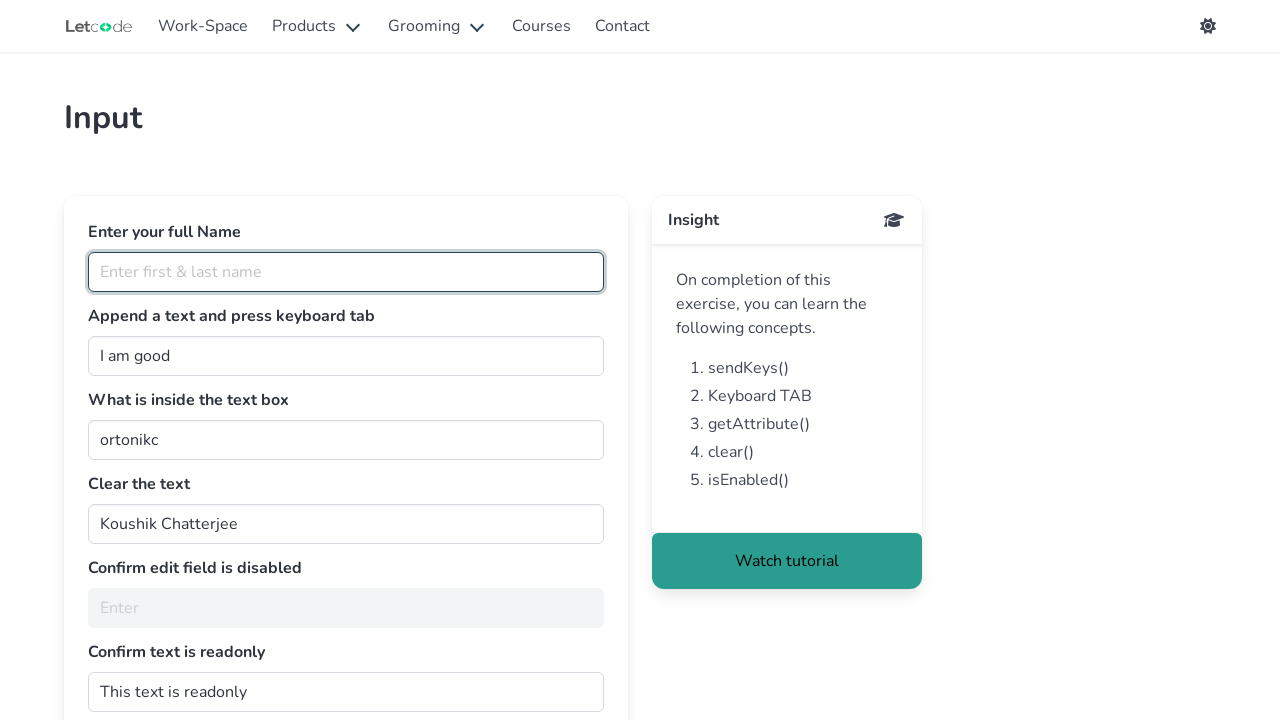

Filled full name field with 'Vignesh Sekar' on #fullName
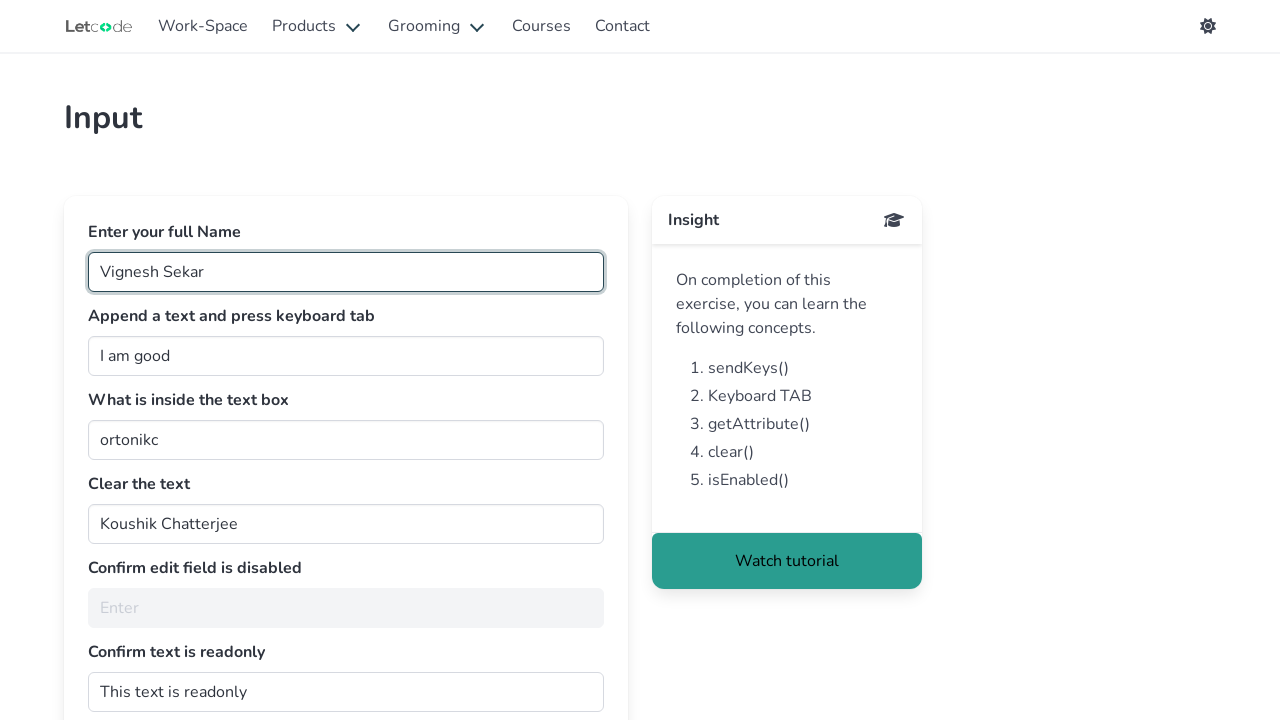

Appended ' Person' to join field on #join
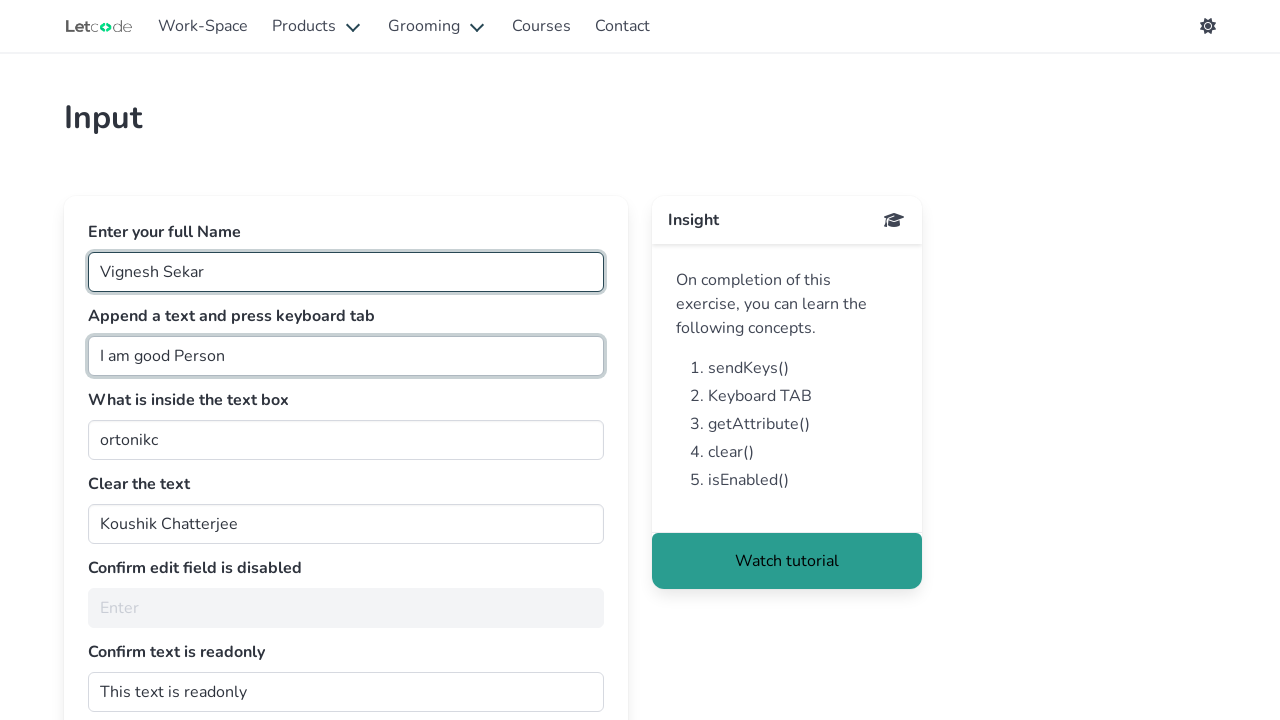

Pressed Tab key in join field on #join
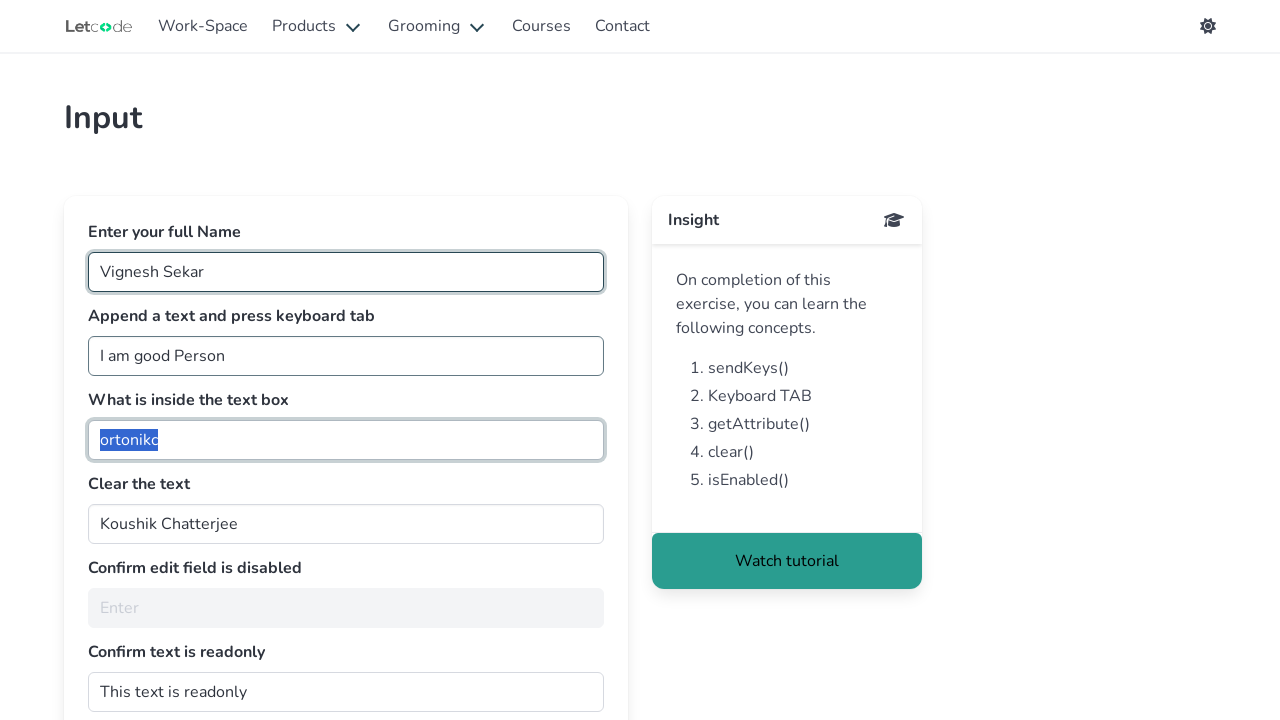

Retrieved value from getMe field: 'ortonikc'
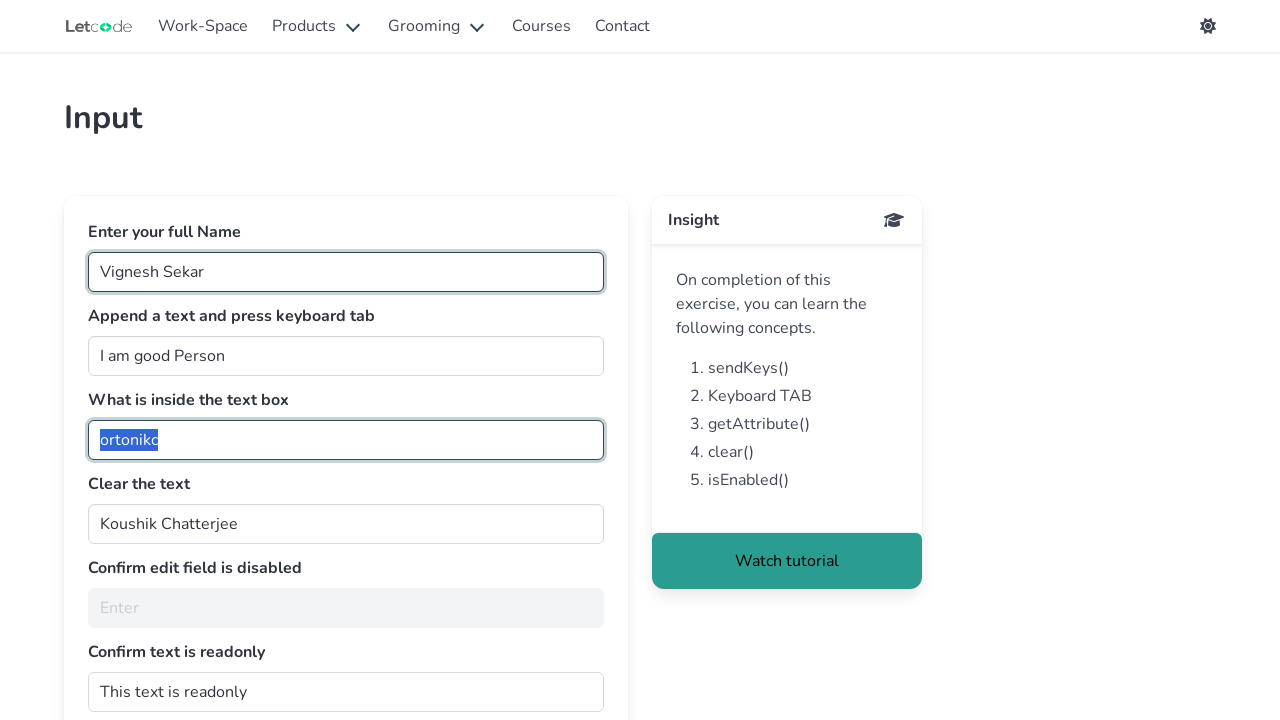

Cleared the clearMe field on #clearMe
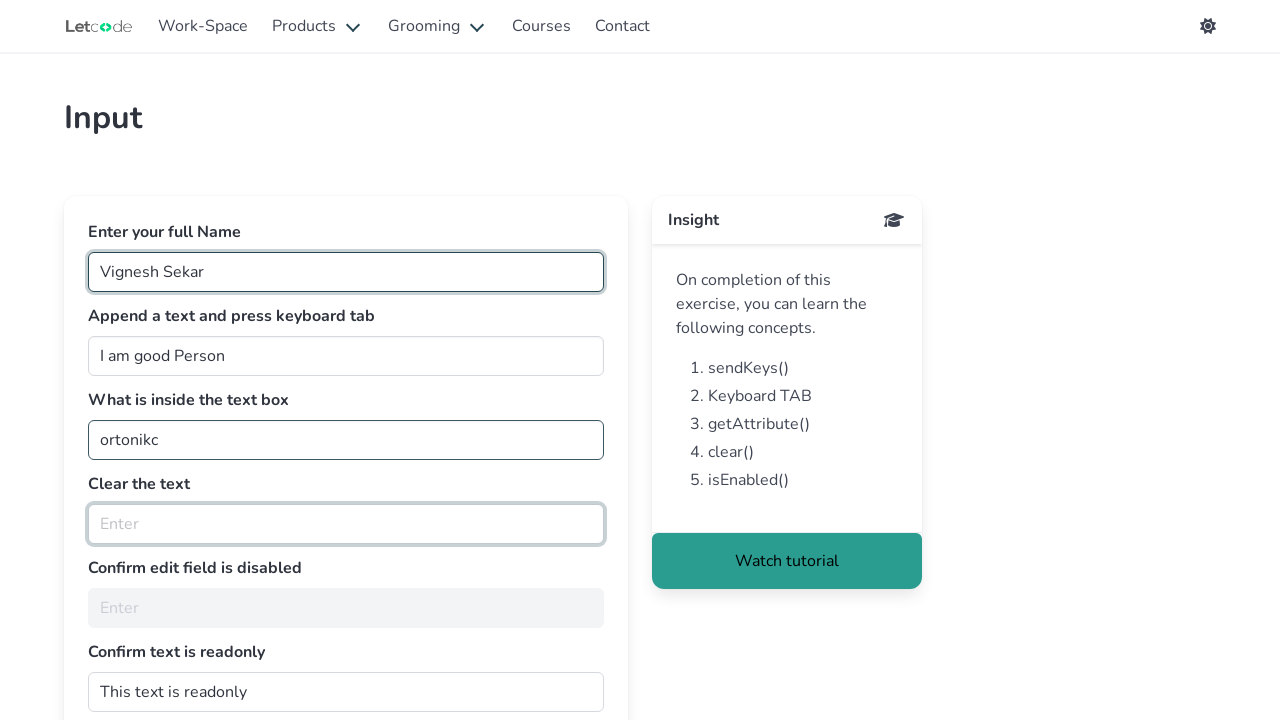

Checked if noEdit field is enabled: False
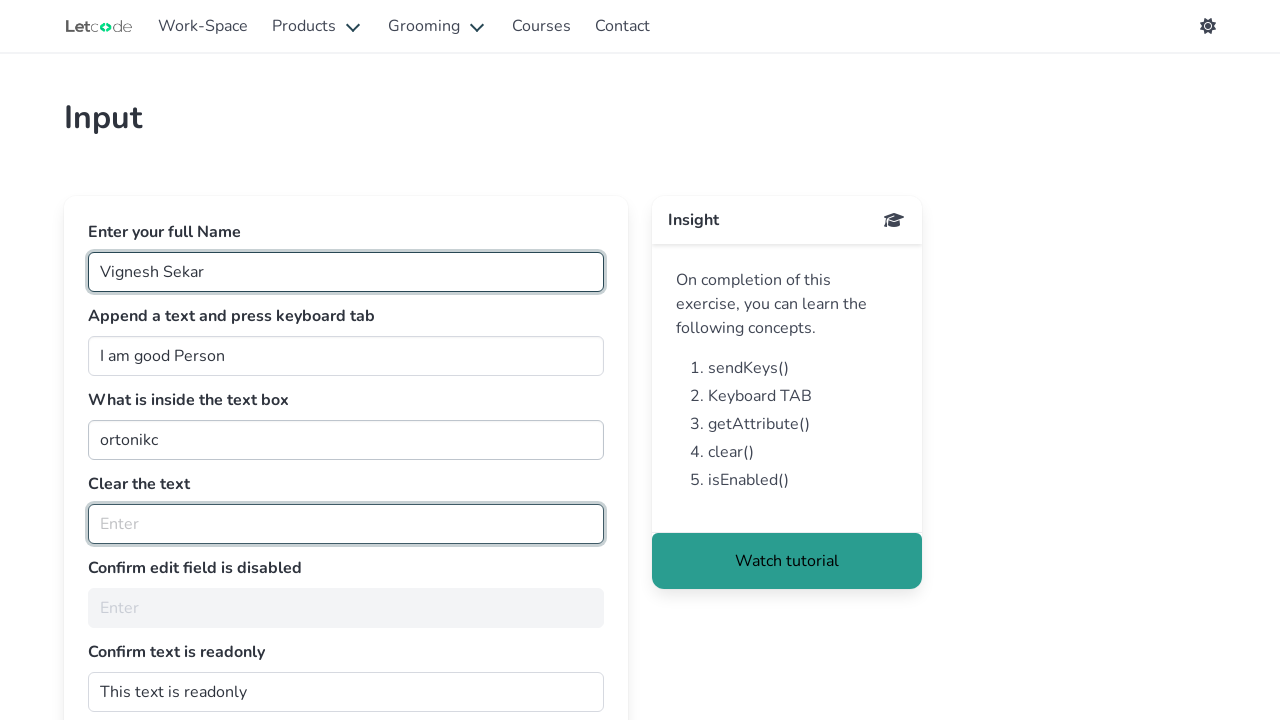

Retrieved readonly attribute from dontwrite field: 
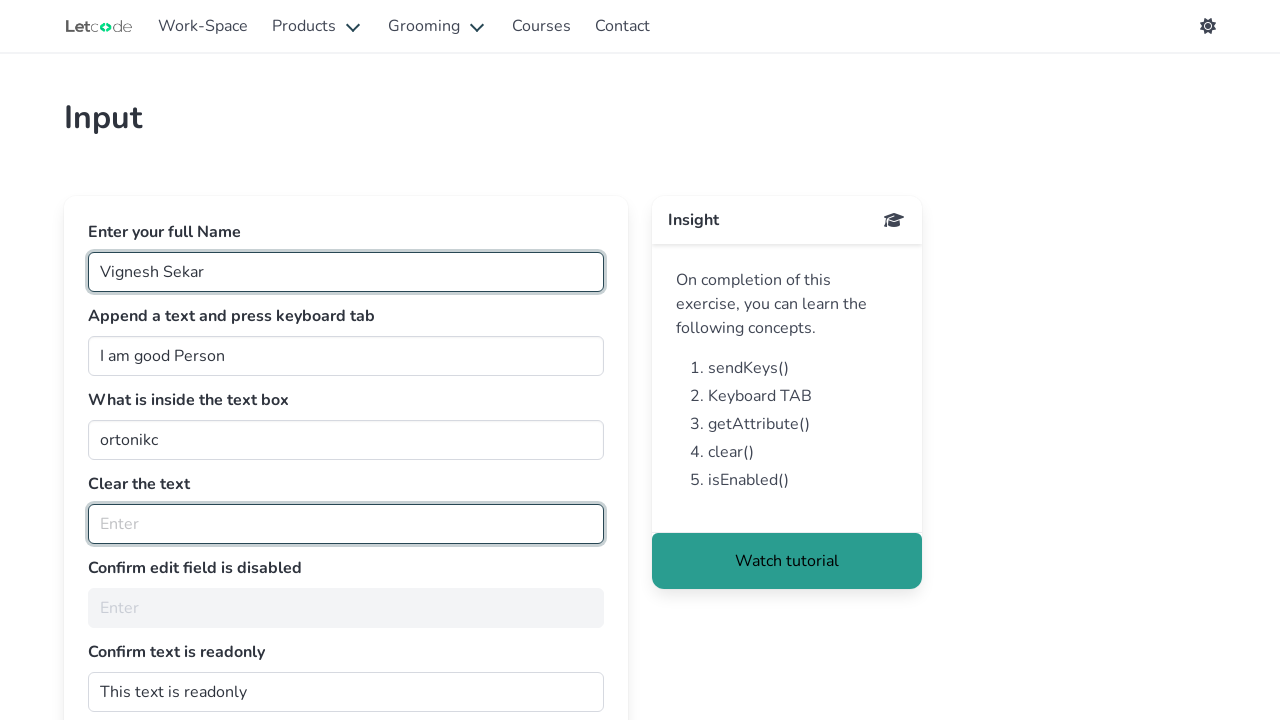

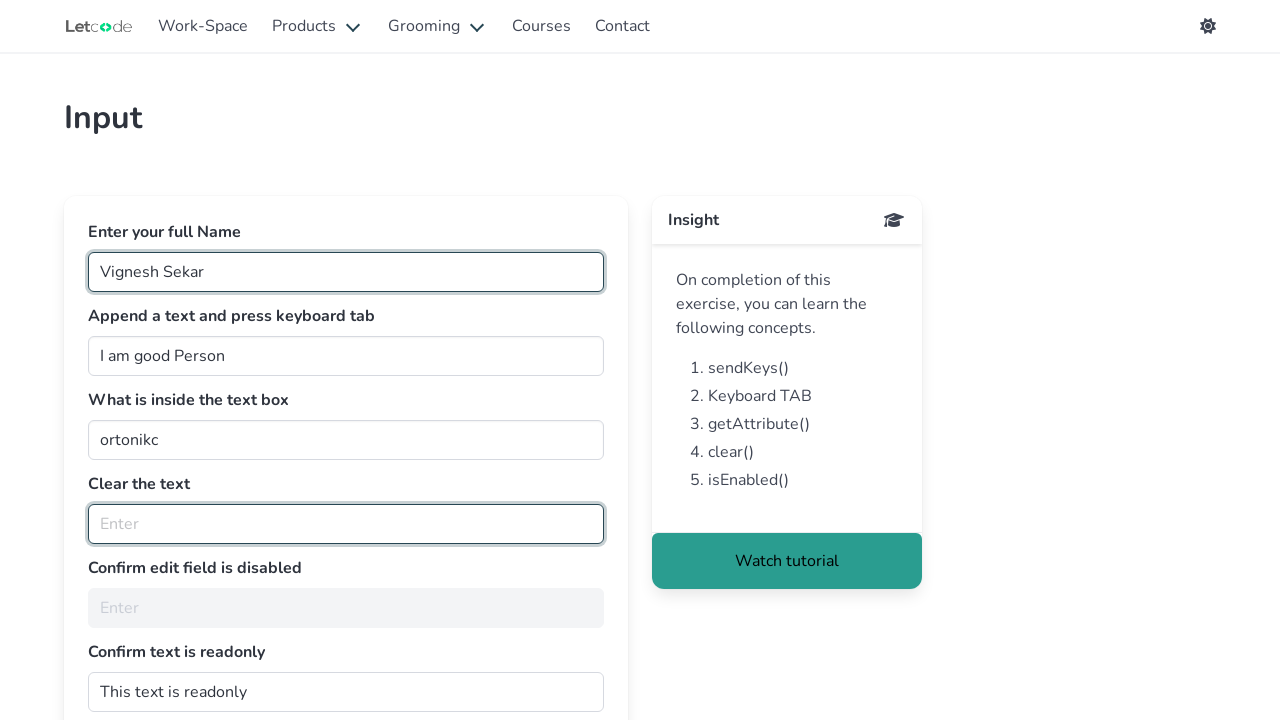